Tests browser window handling by opening multiple child windows/tabs, extracting text from each child window, and printing the parent window title

Starting URL: https://demoqa.com/browser-windows

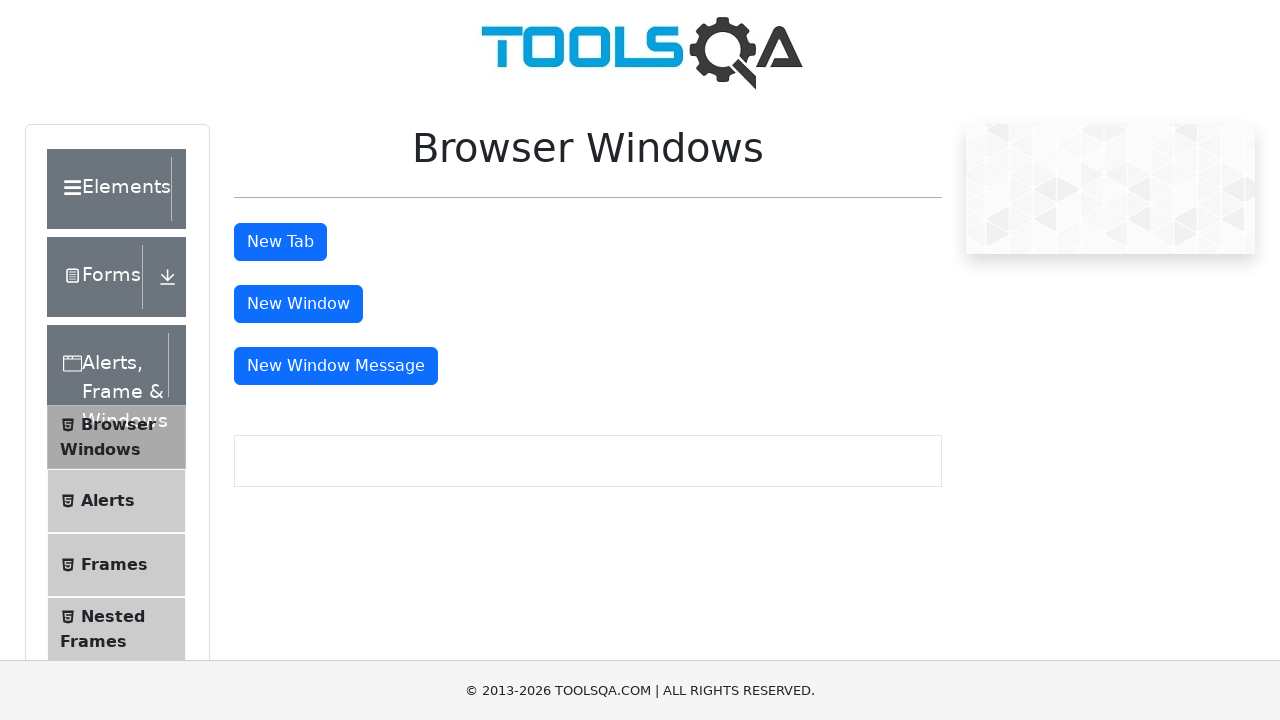

Clicked new window button at (298, 304) on #windowButton
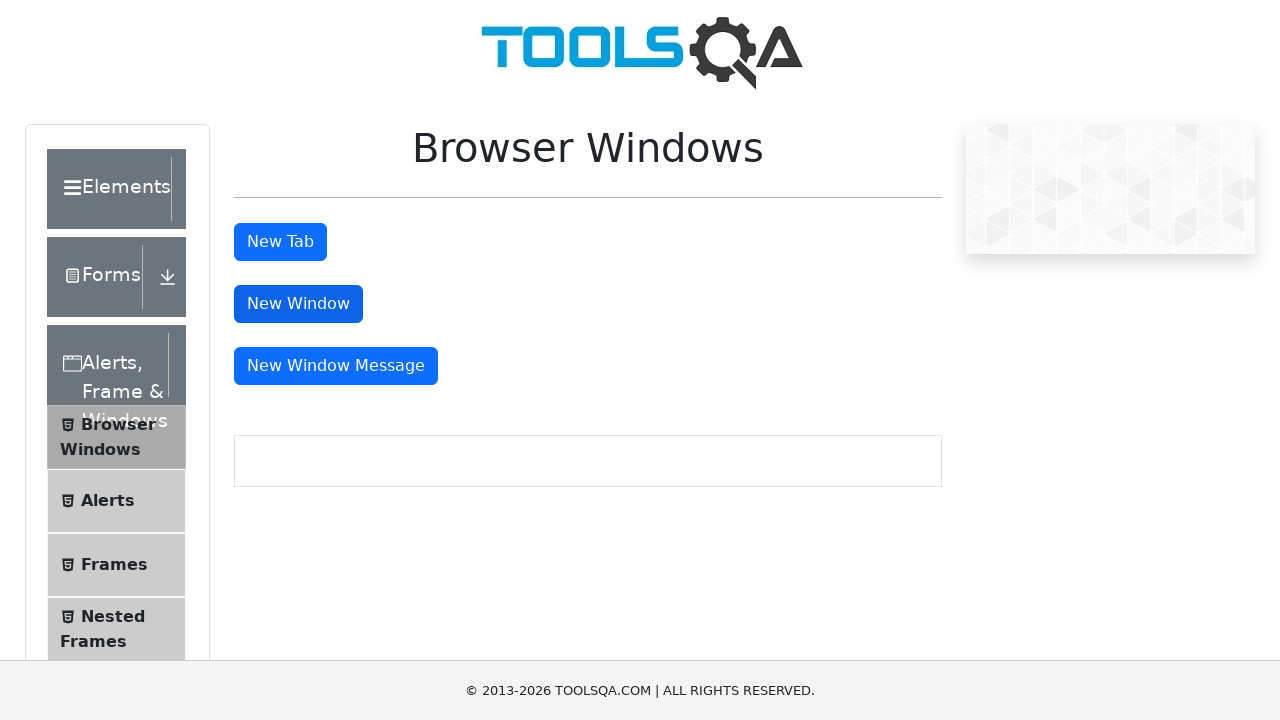

Clicked new tab button at (280, 242) on #tabButton
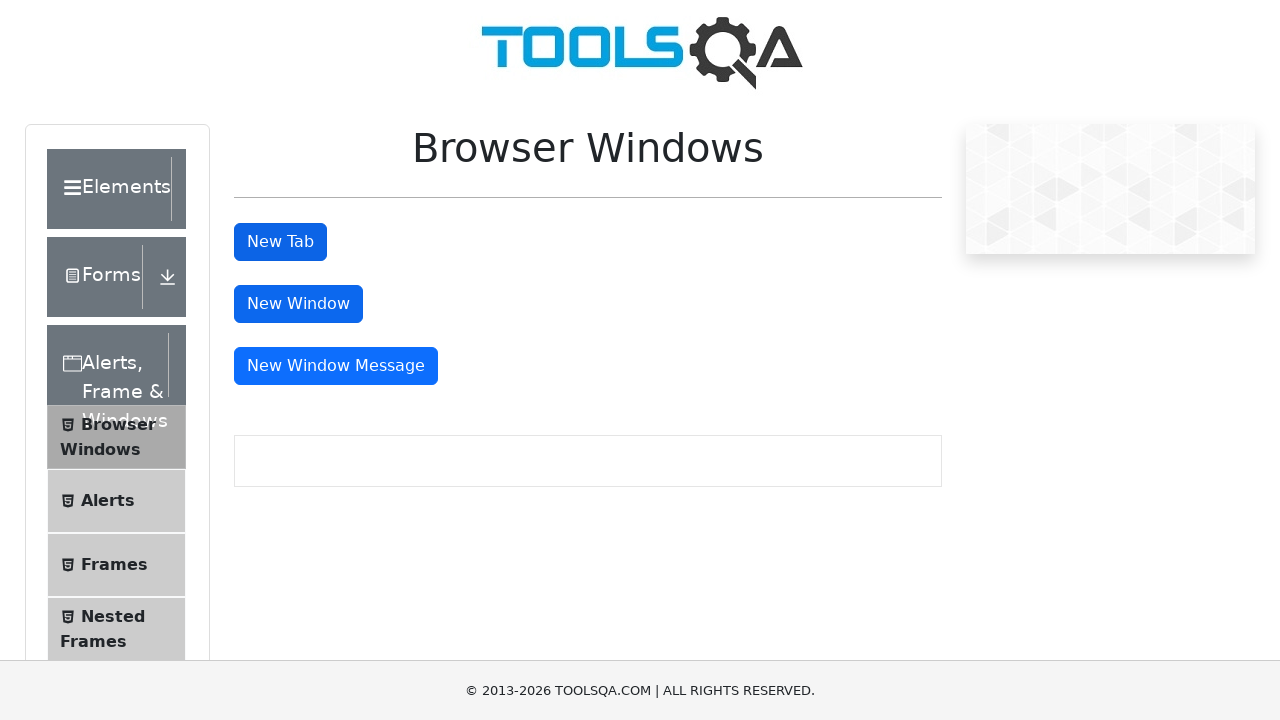

Clicked new window message button at (336, 366) on #messageWindowButton
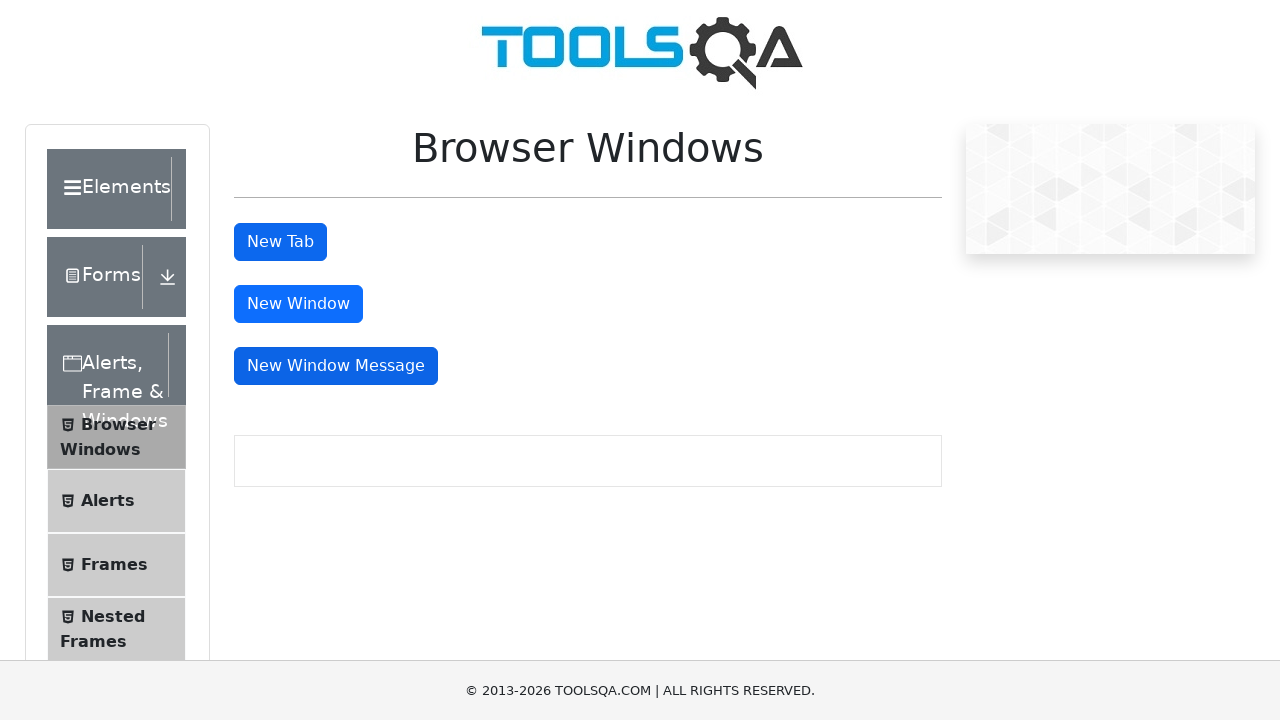

Retrieved all open pages/tabs from context
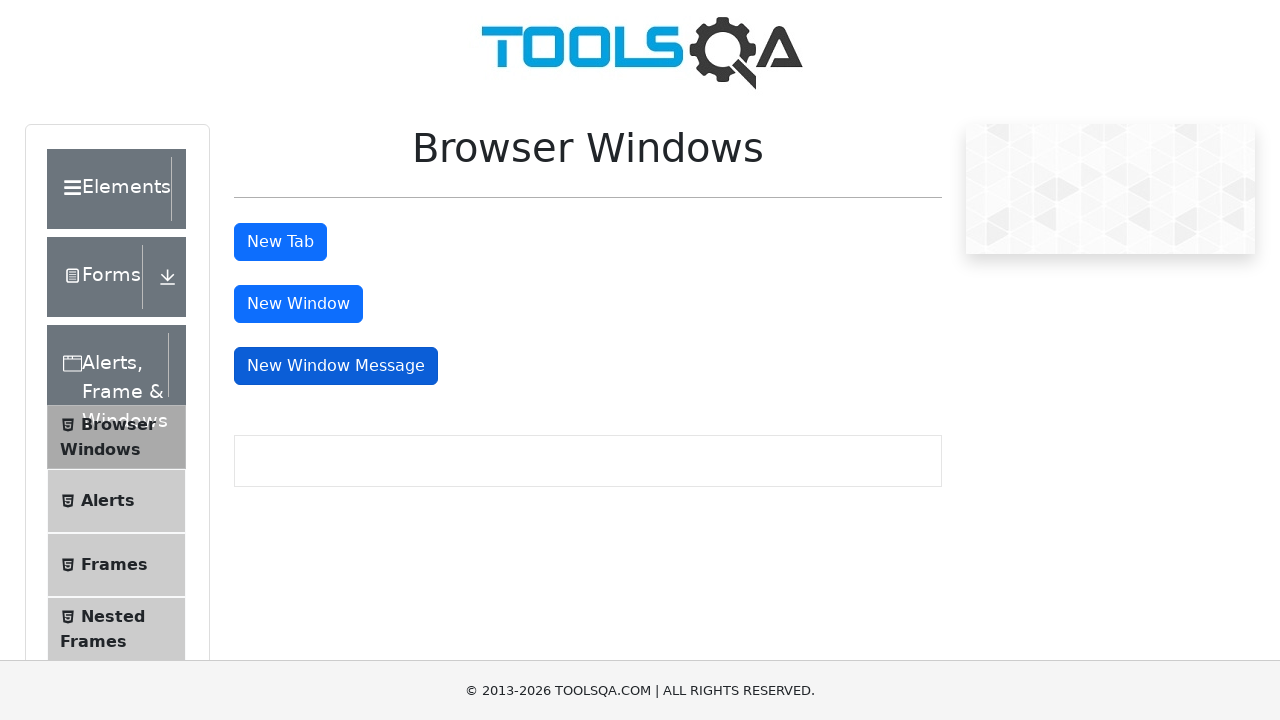

Brought child window to front
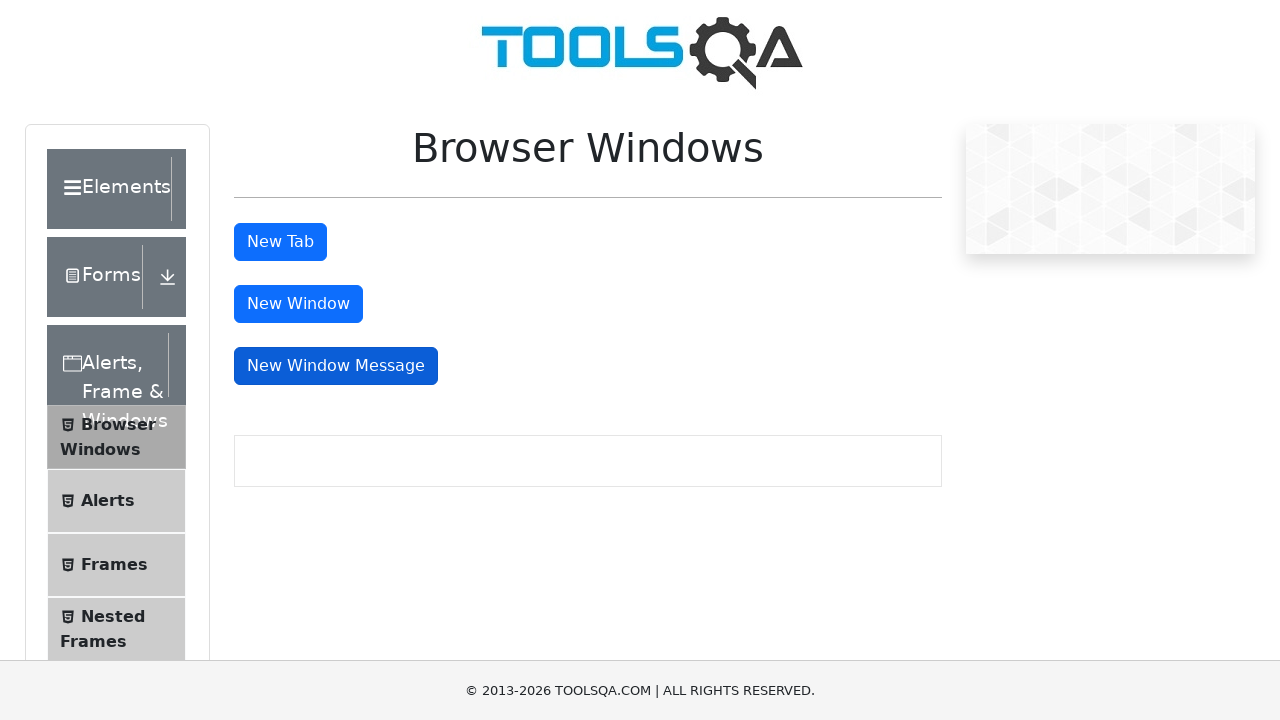

Extracted text from child window: This is a sample page
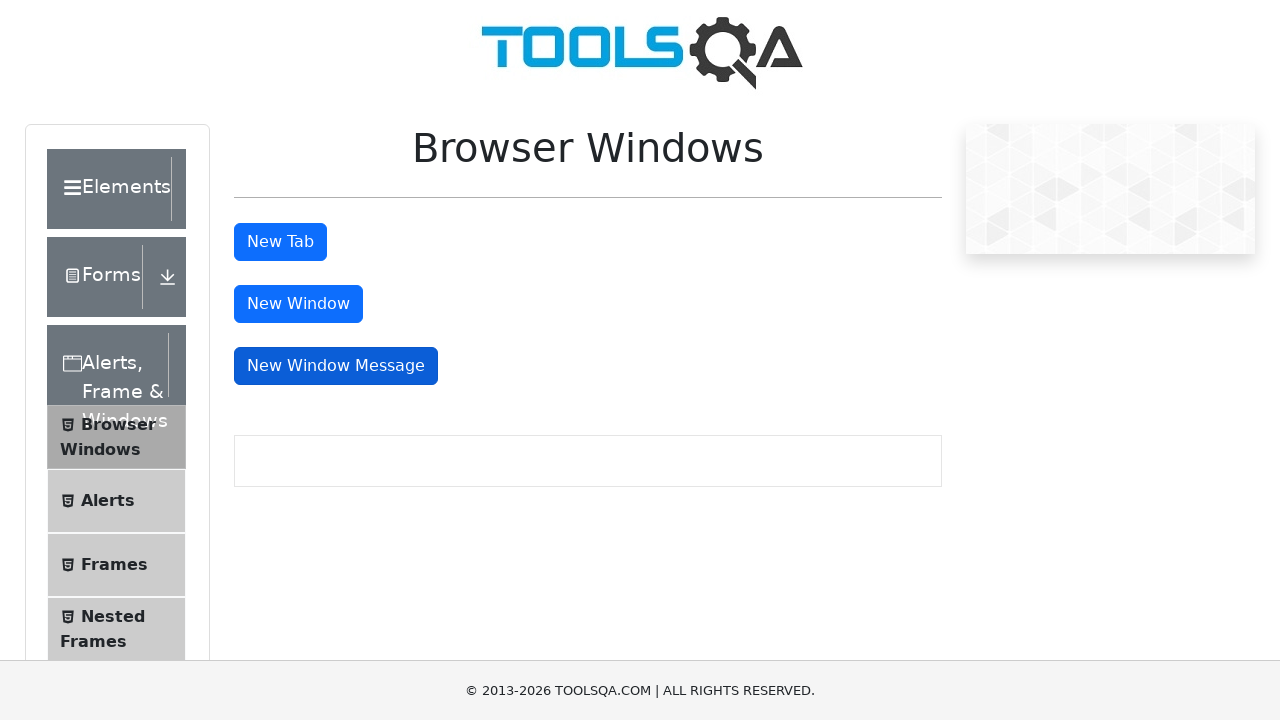

Closed child window
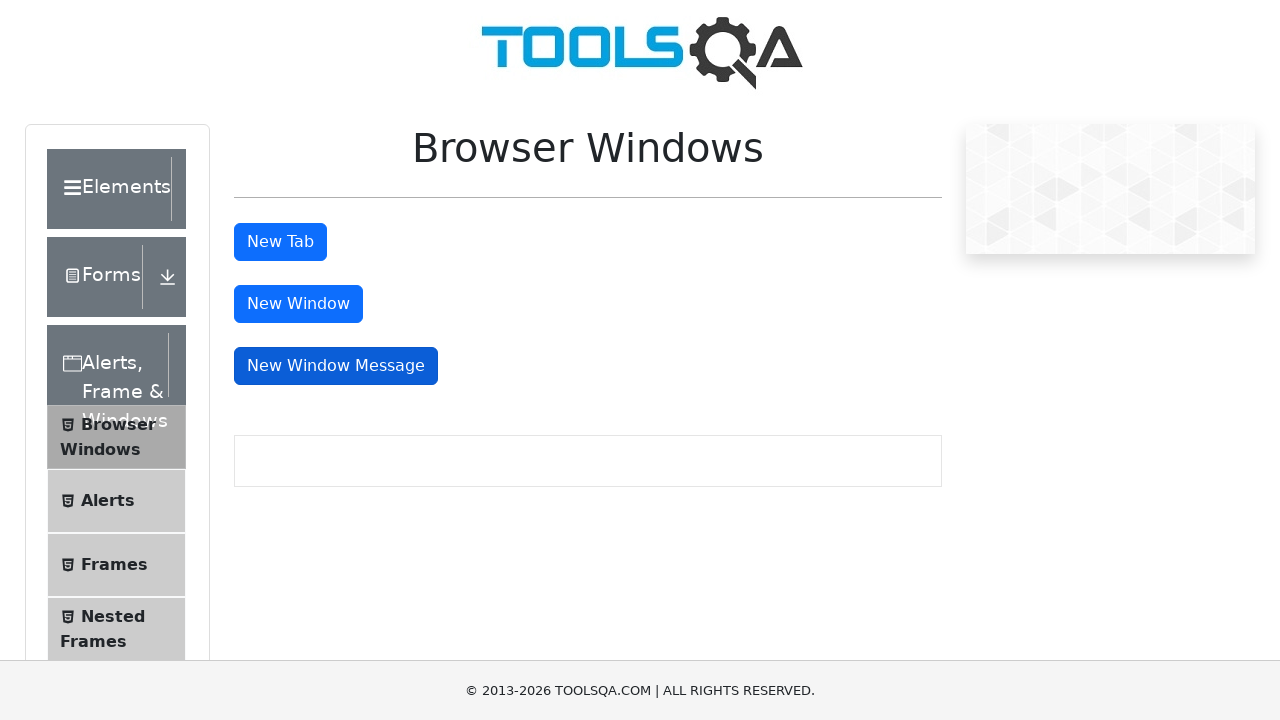

Brought child window to front
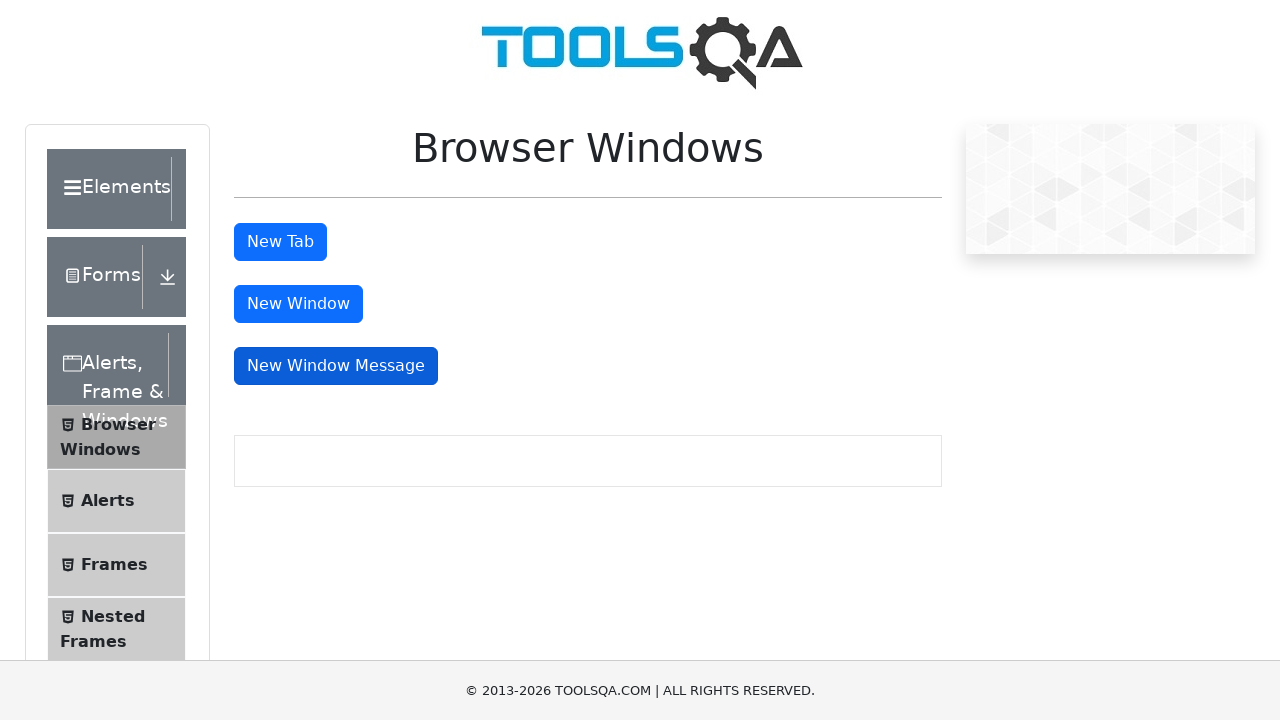

Extracted text from child window: This is a sample page
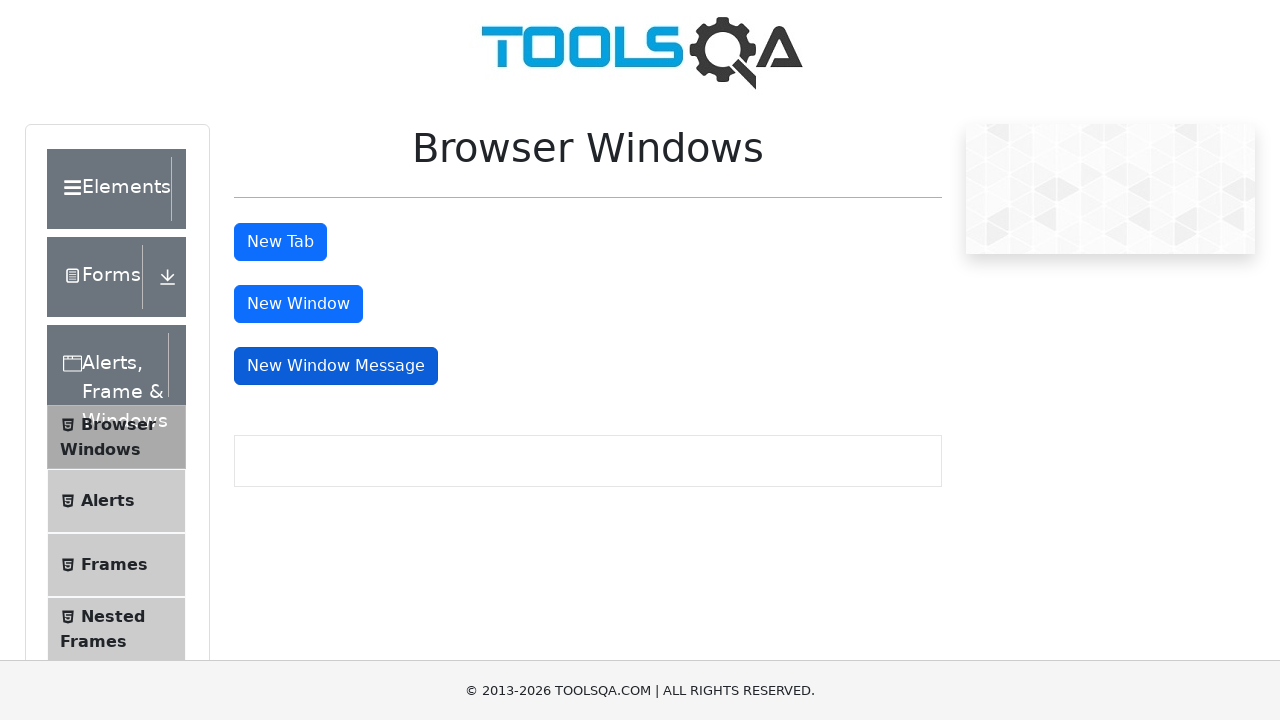

Closed child window
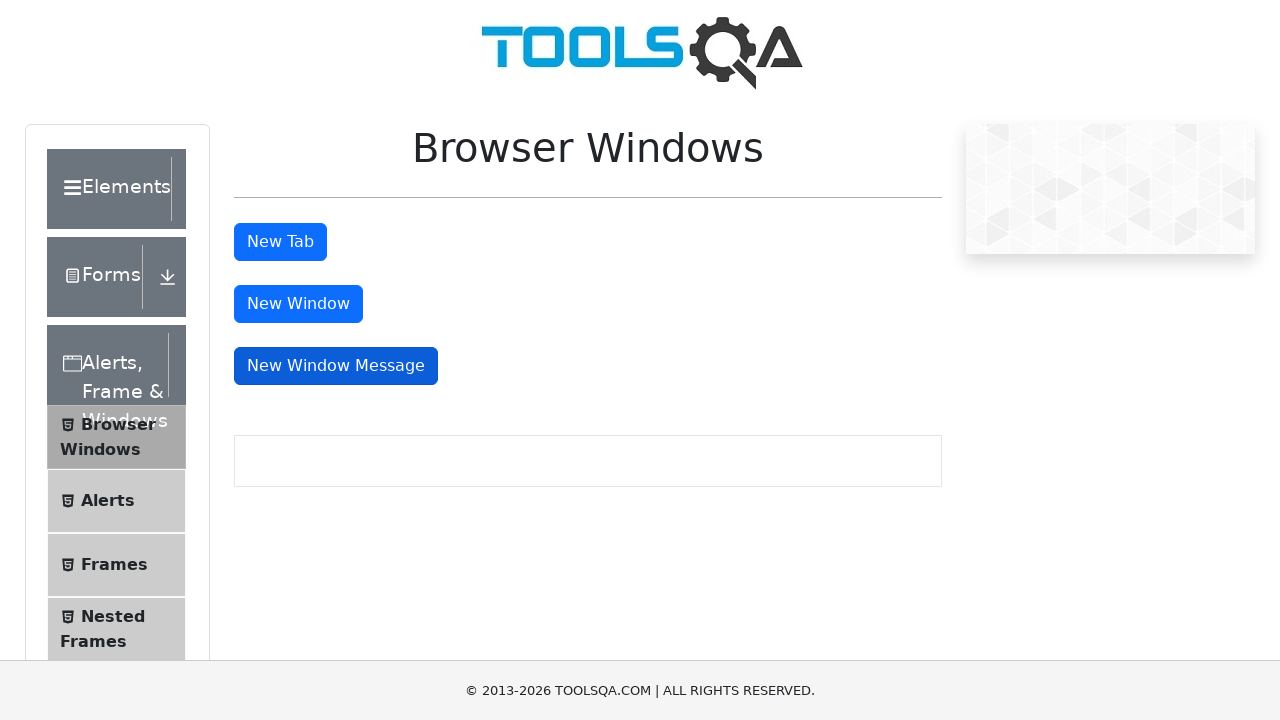

Brought child window to front
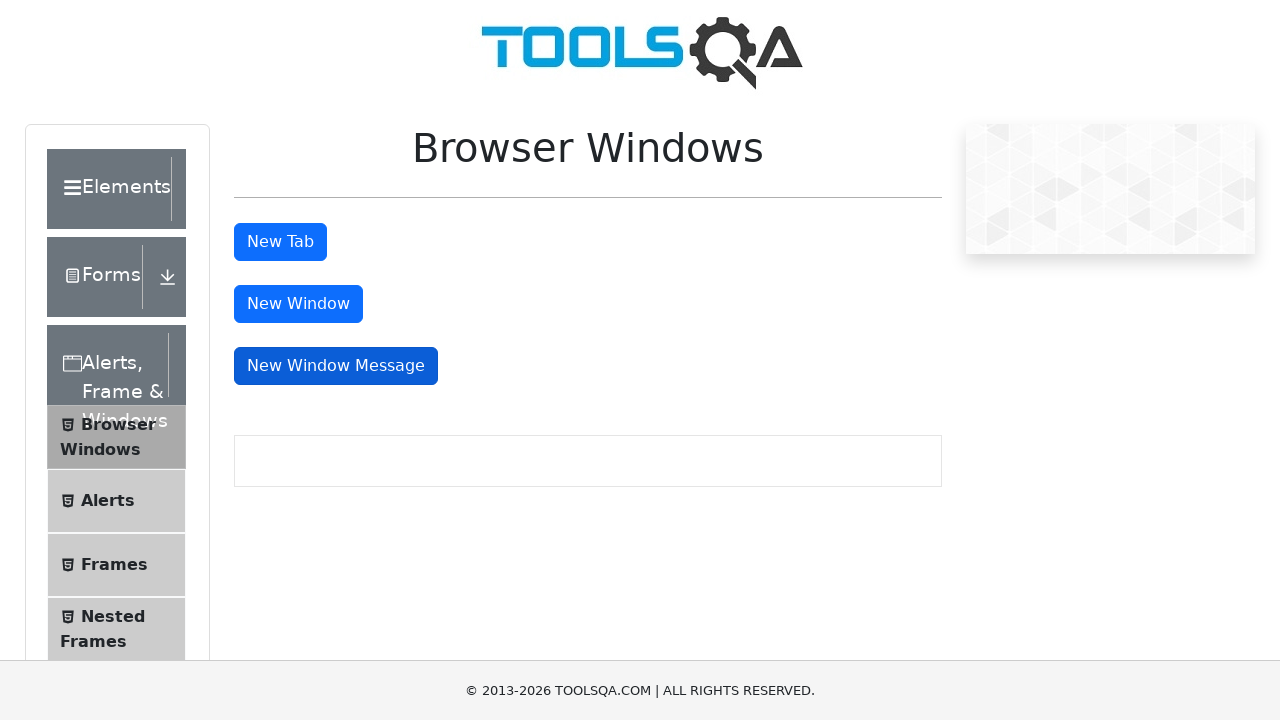

Extracted body text from child window: Knowledge increases by sharing but not by saving. Please share this website with your friends and in your organization.
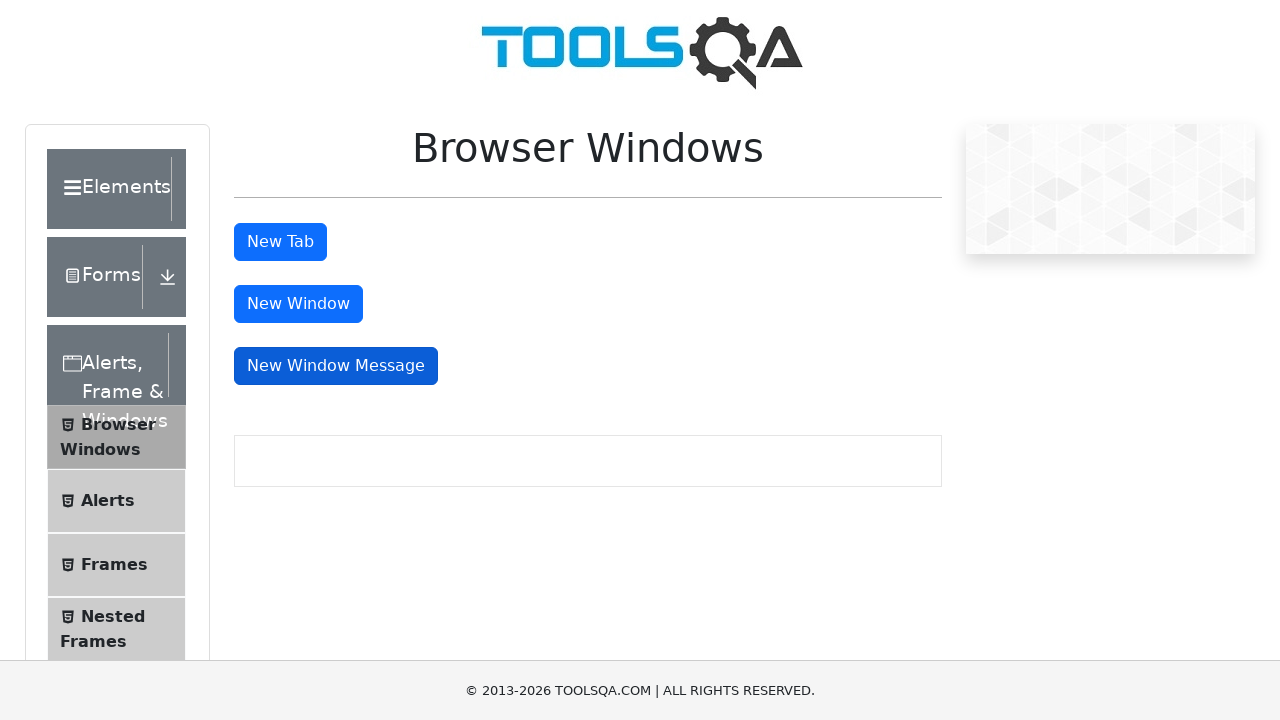

Closed child window
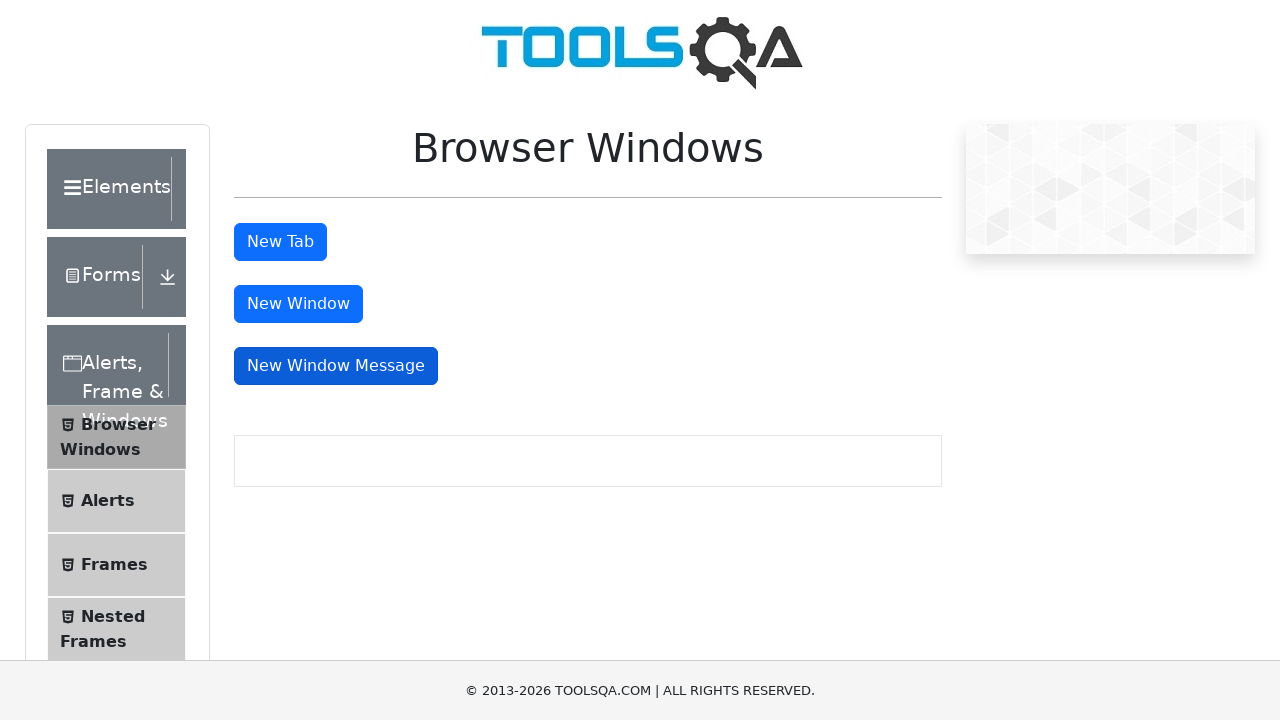

Brought main page back to front
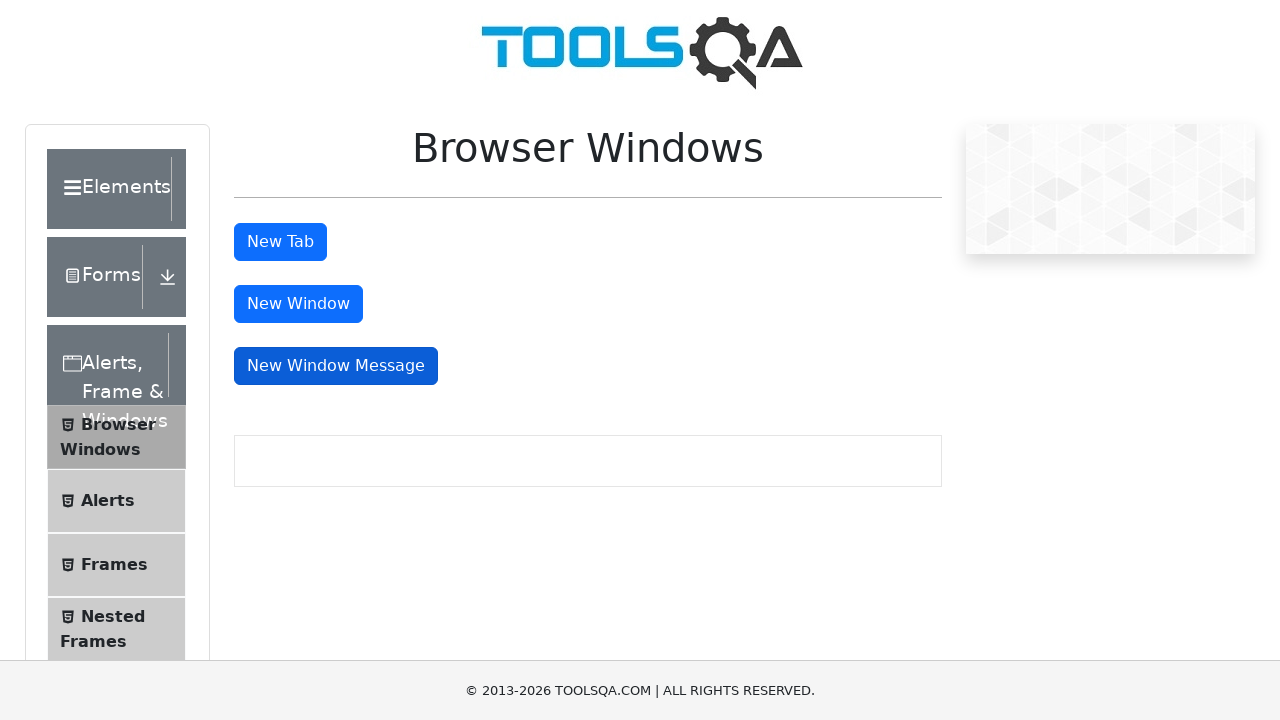

Retrieved parent window title: demosite
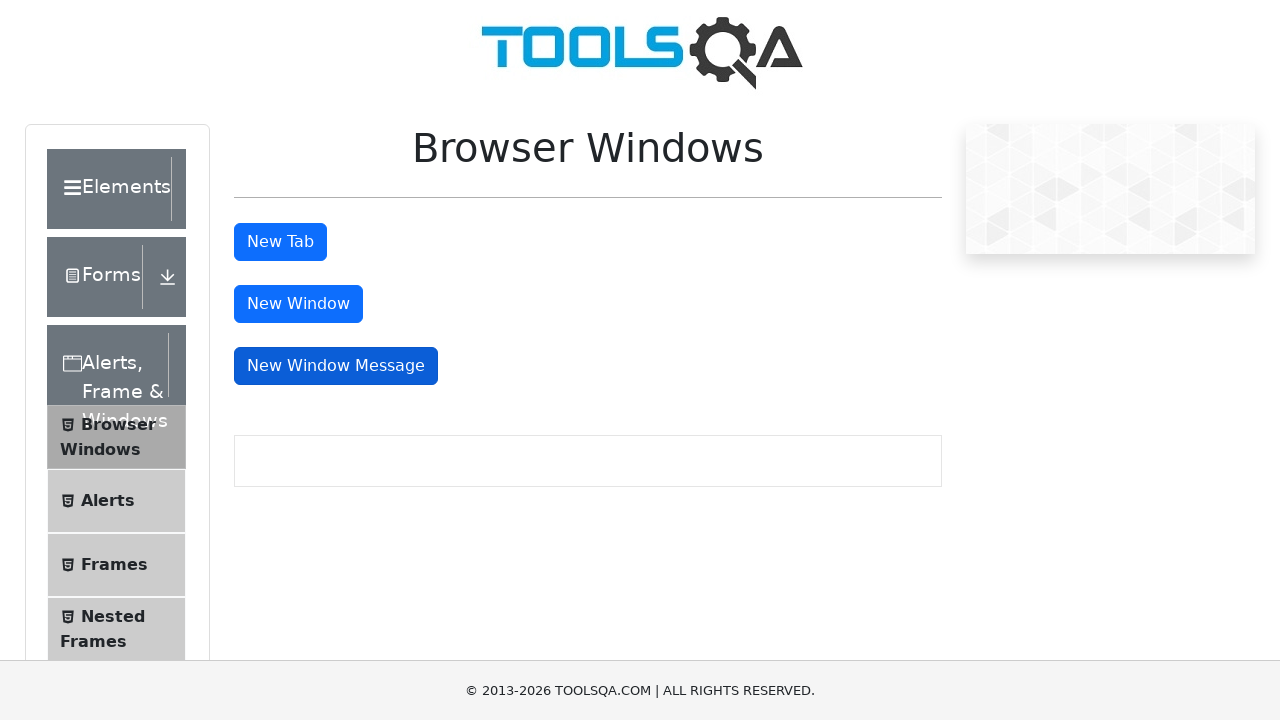

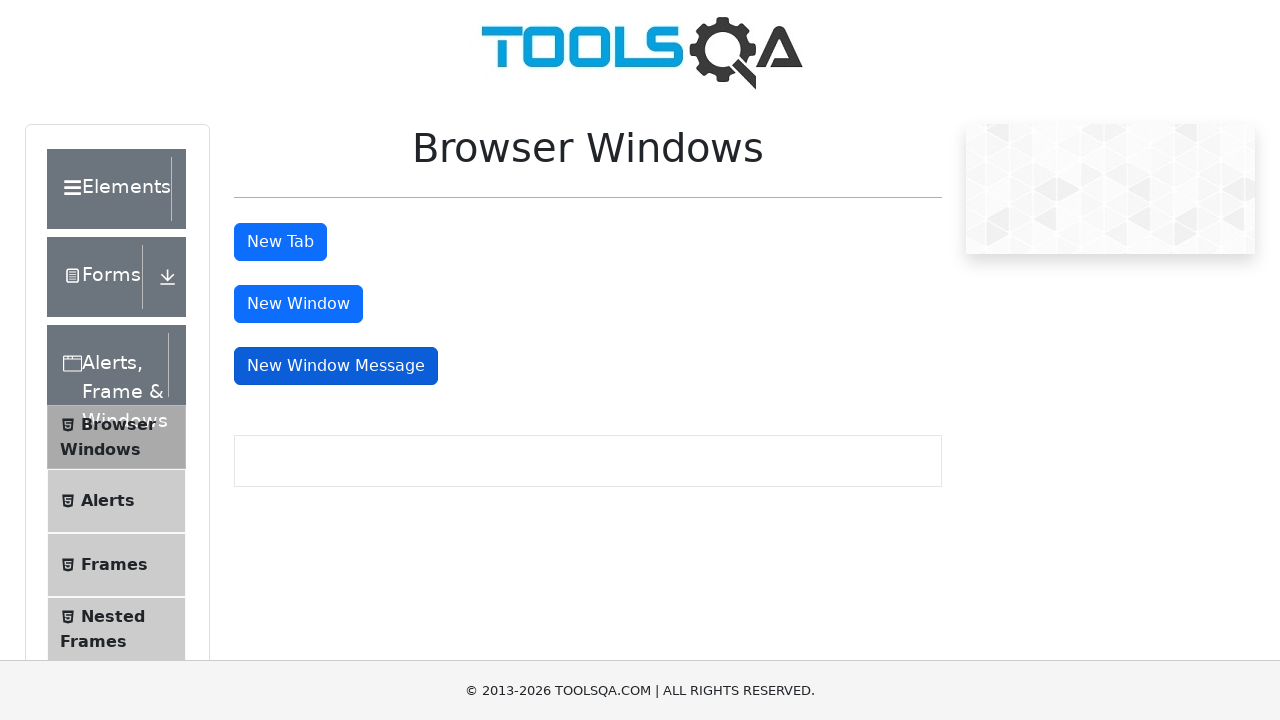